Navigates to Zero Bank login page and verifies the href attribute of the "Forgot your password?" link contains the expected path

Starting URL: http://zero.webappsecurity.com/login.html

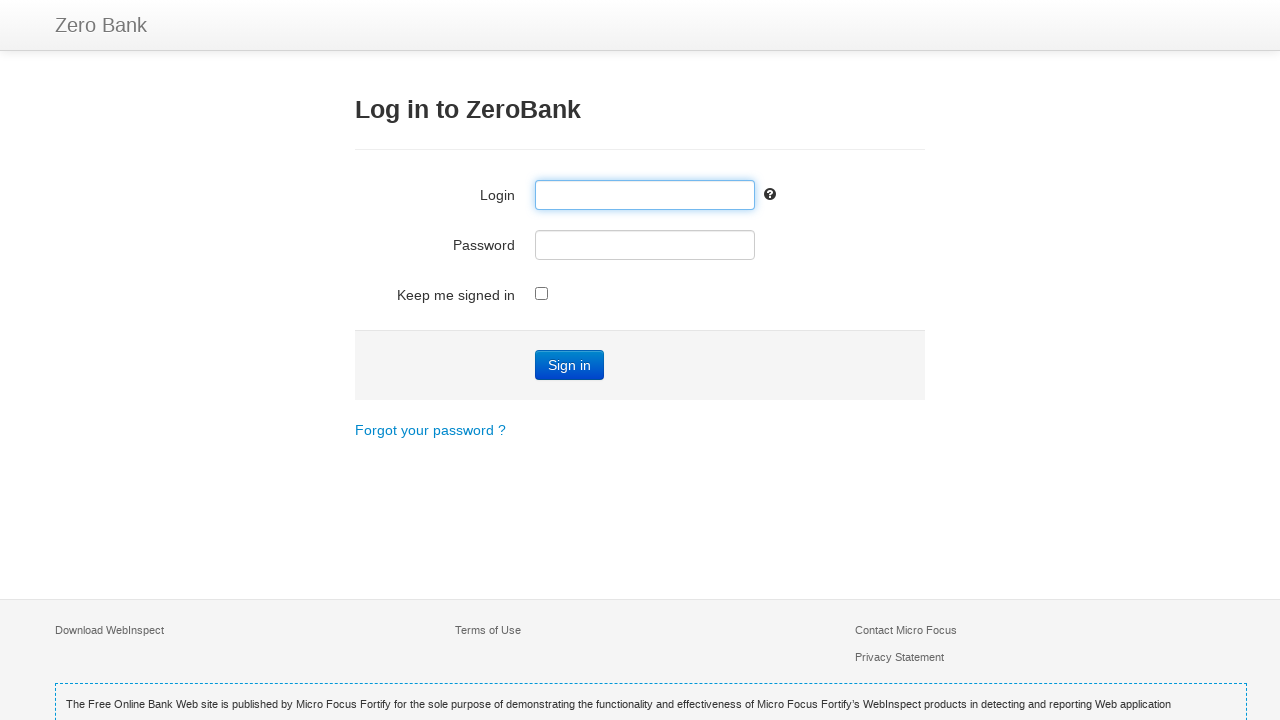

Navigated to Zero Bank login page
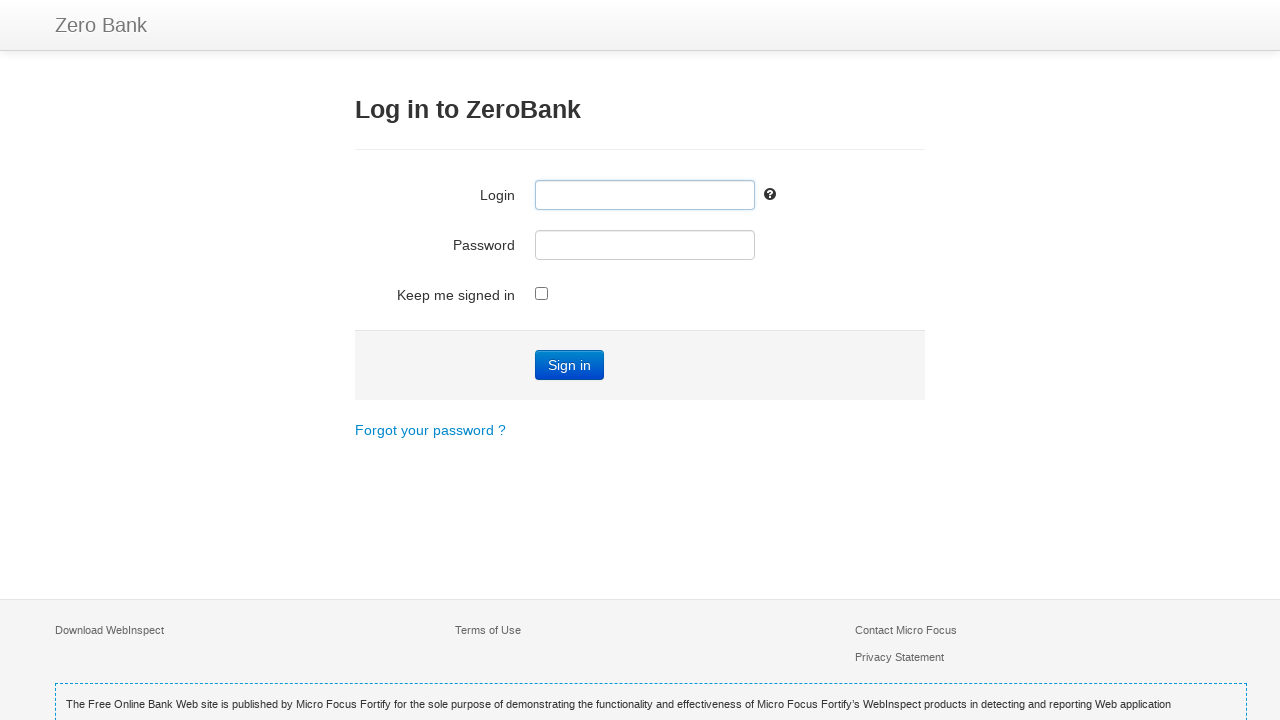

Located 'Forgot your password?' link
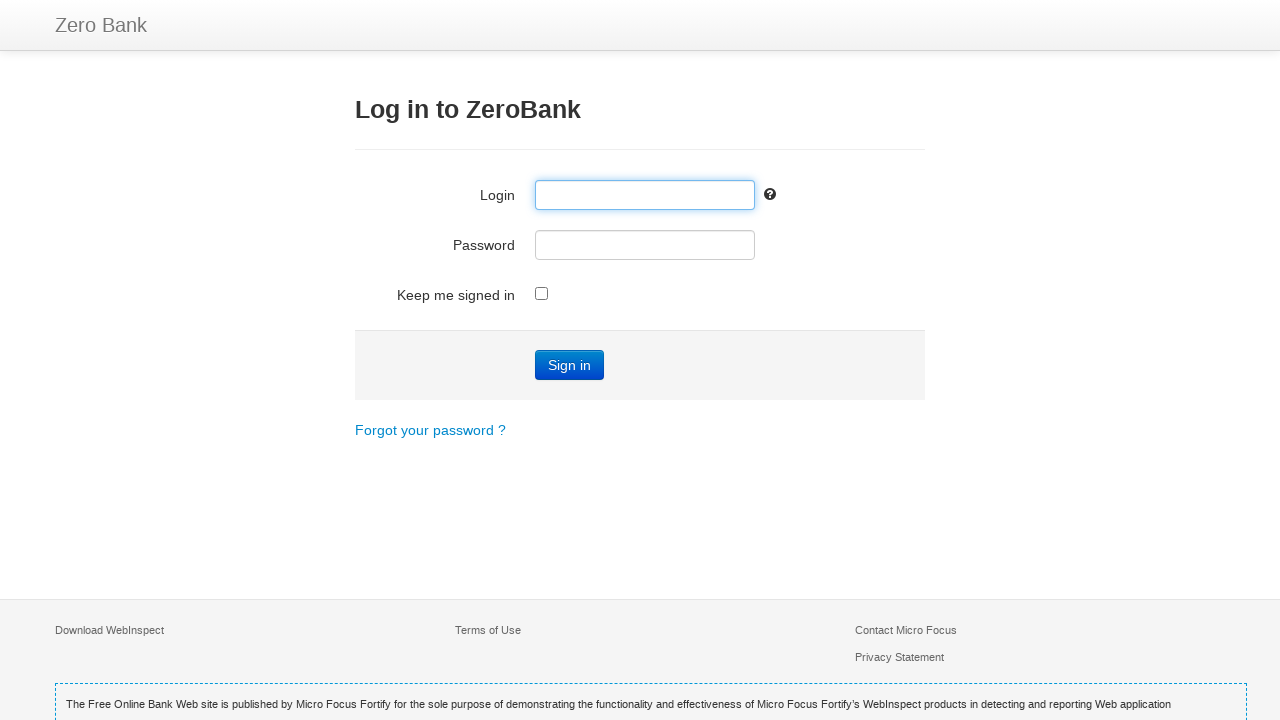

Retrieved href attribute value: /forgot-password.html
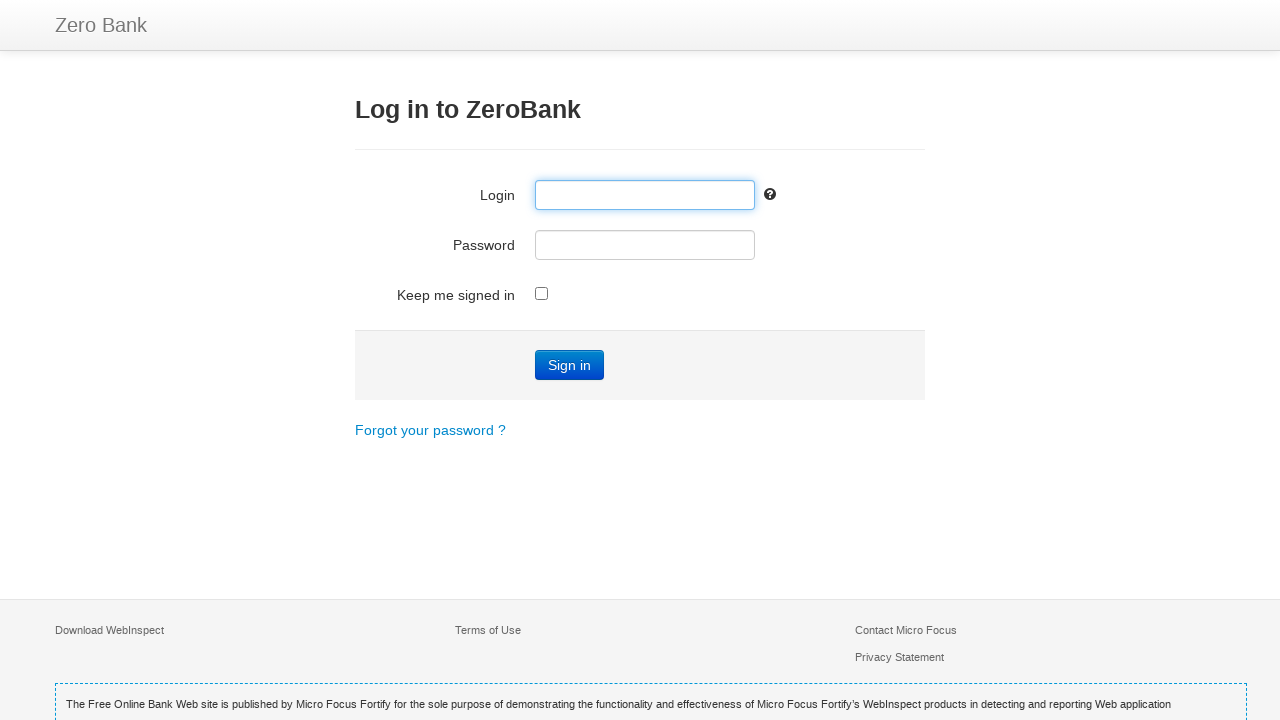

Verified href attribute contains expected path '/forgot-password.html'
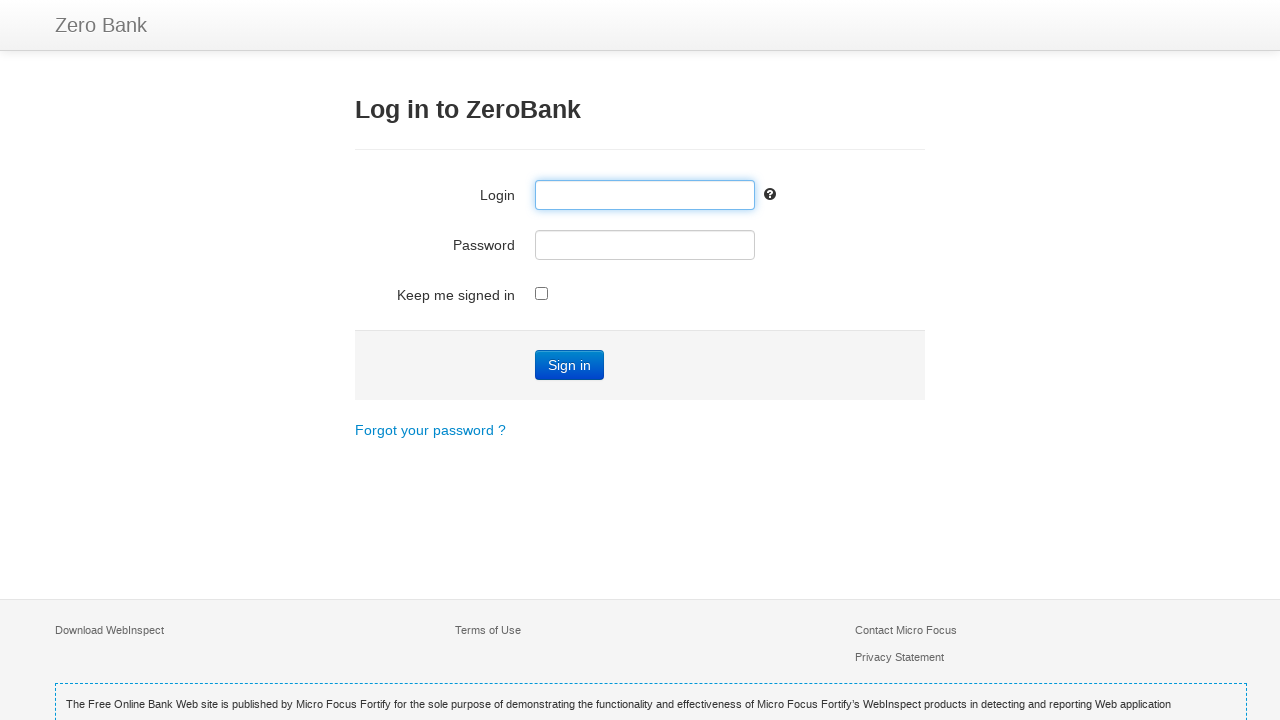

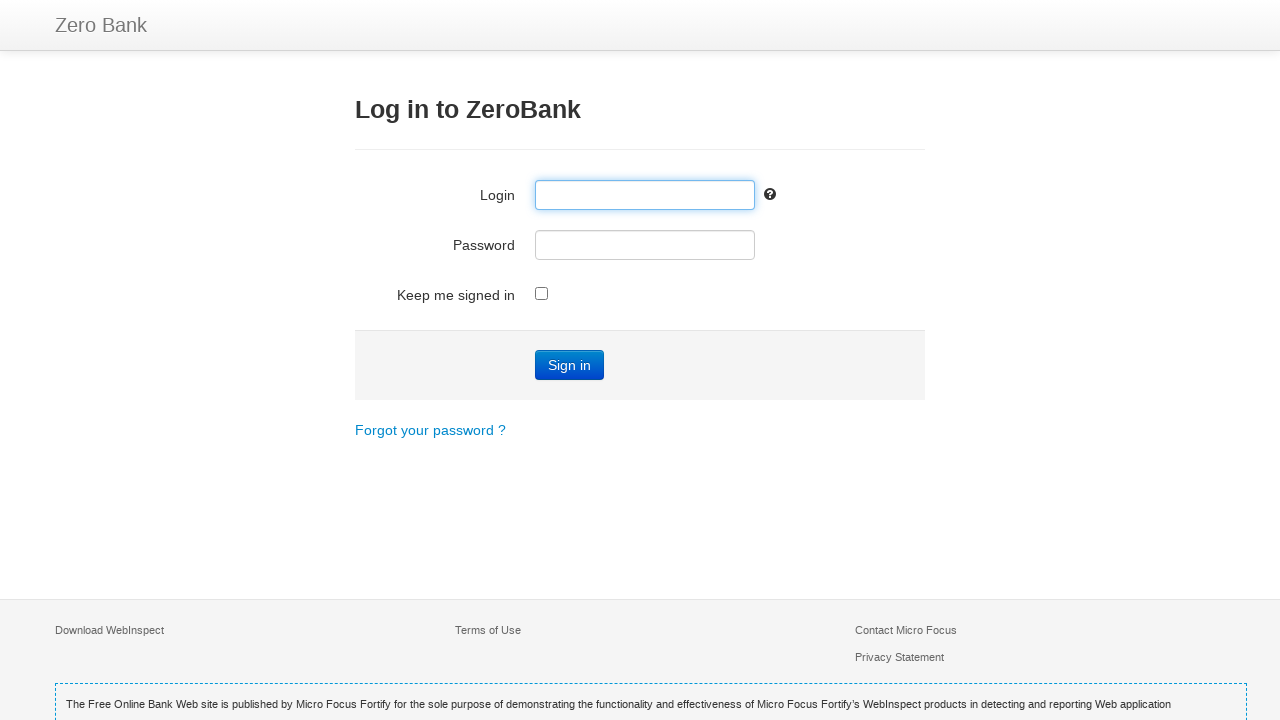